Verifies that the login title heading is displayed on the OrangeHRM login page

Starting URL: https://opensource-demo.orangehrmlive.com/web/index.php/auth/login

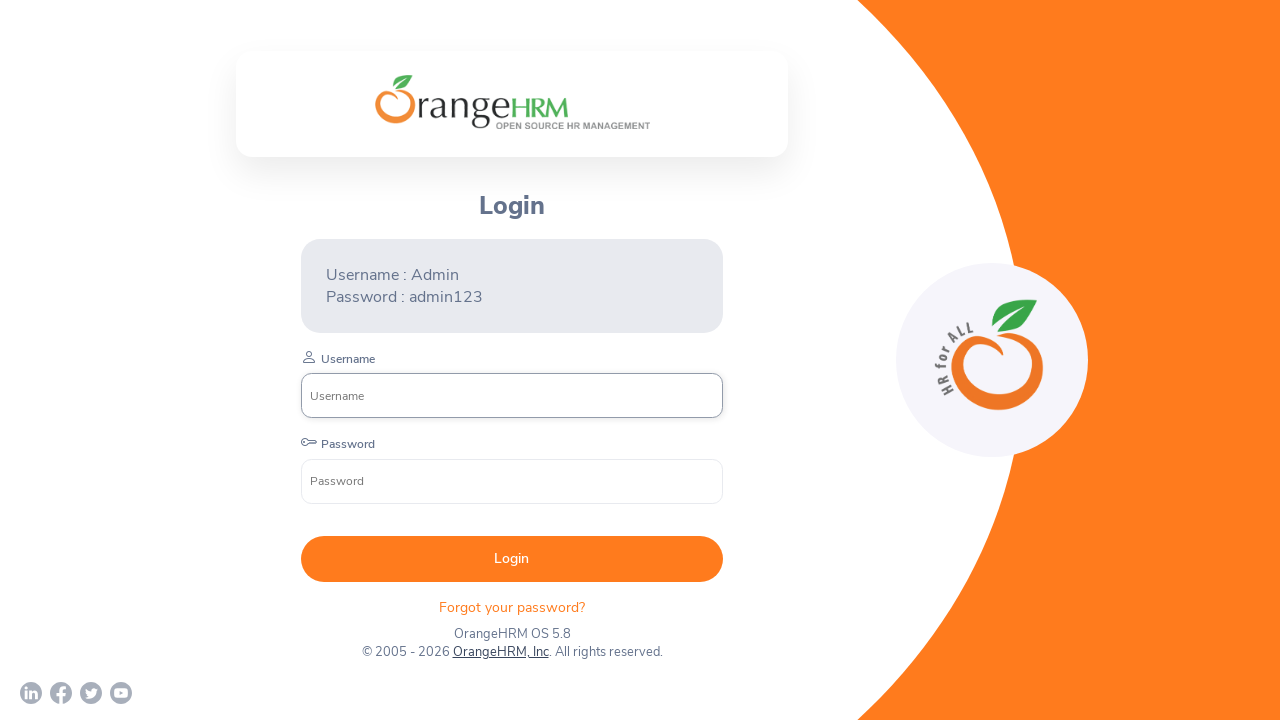

Waited for login title heading to be visible
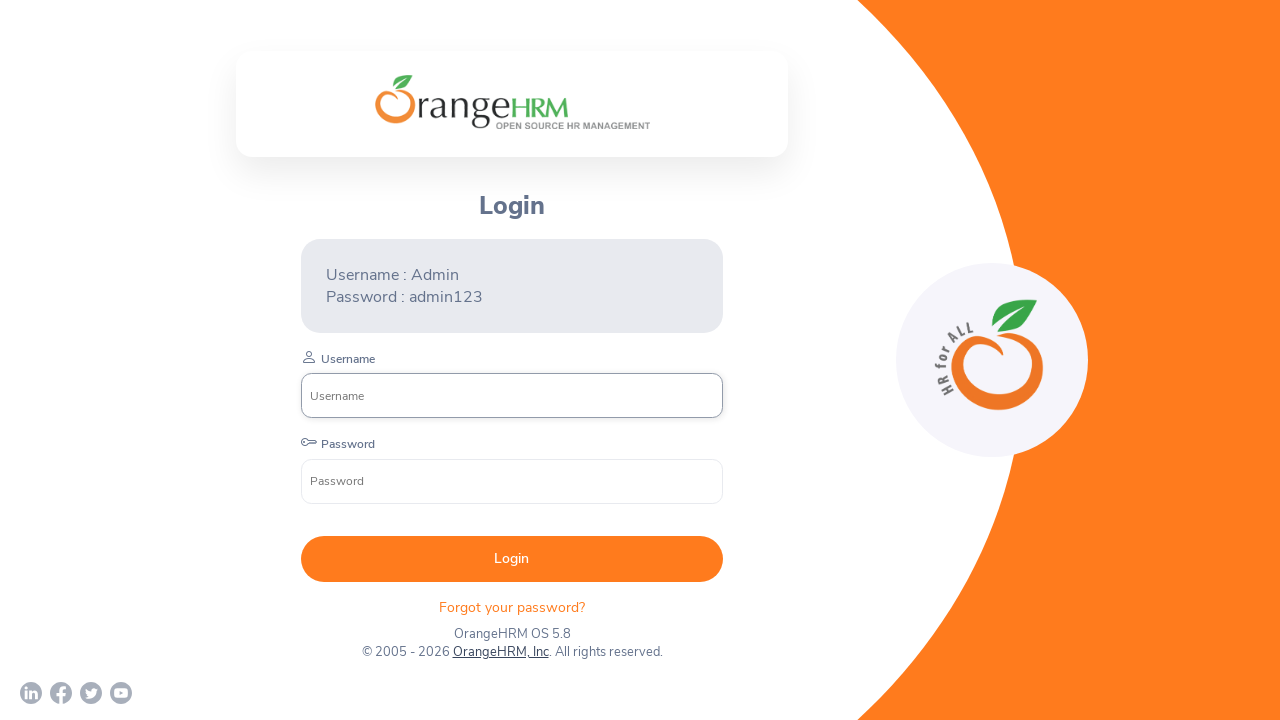

Verified that login title heading is displayed
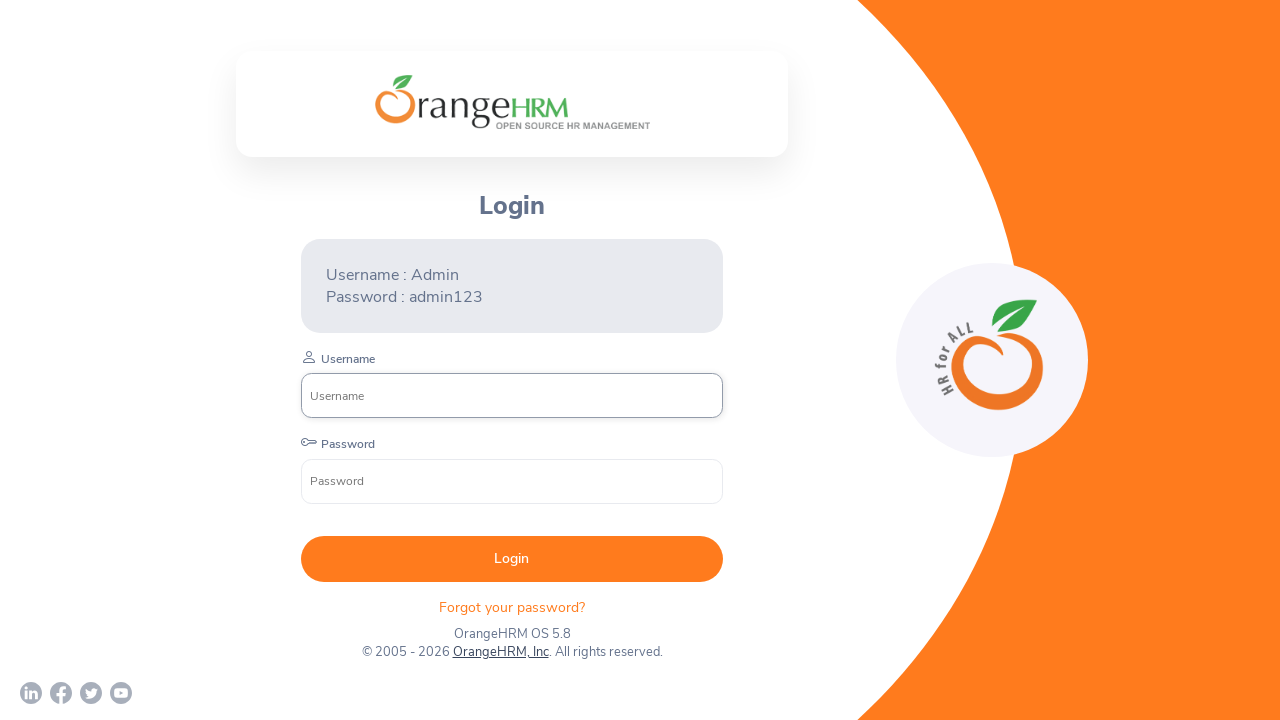

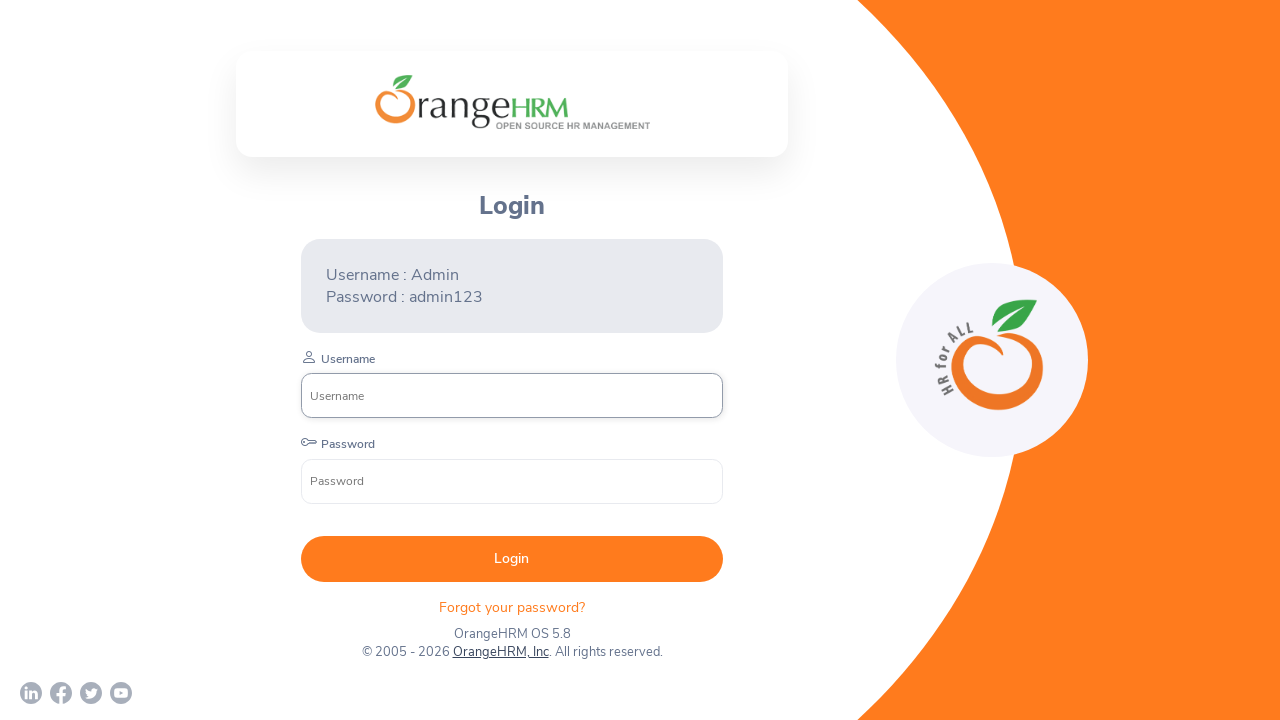